Tests redirect links and various HTTP status code pages by navigating through links and verifying page content

Starting URL: https://the-internet.herokuapp.com/

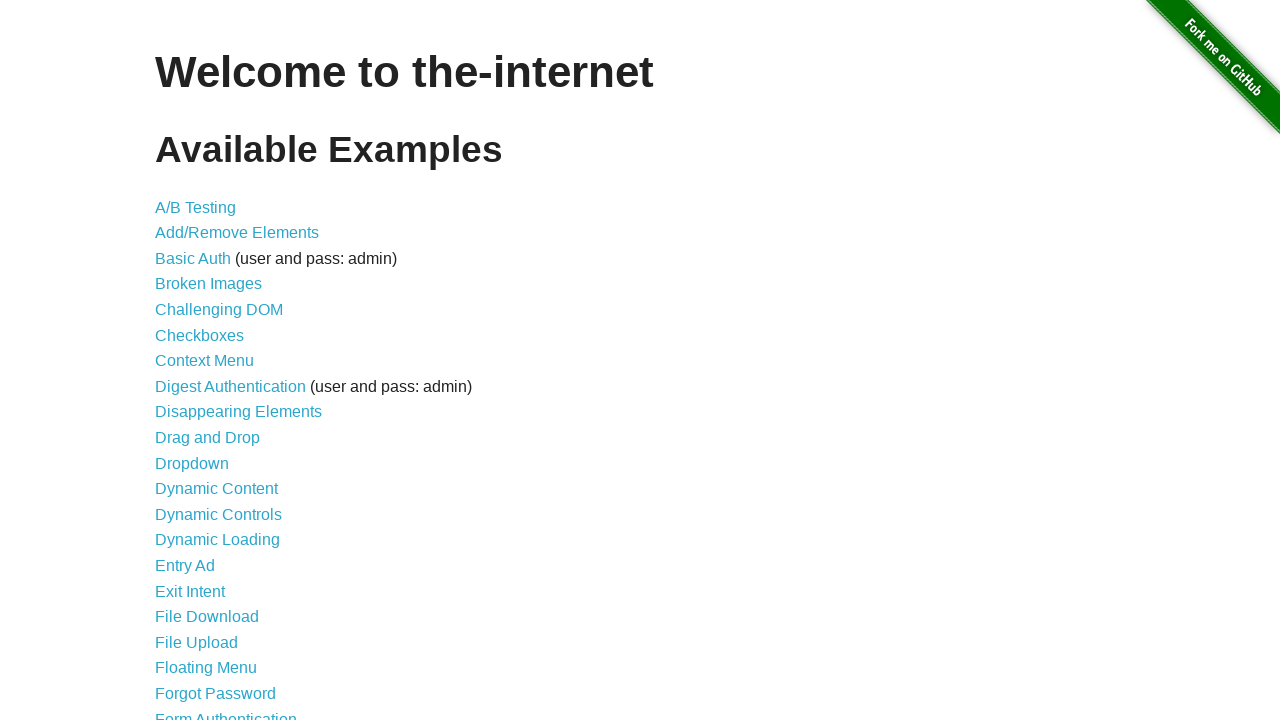

Clicked on 'Redirect Link' at (202, 446) on text=Redirect Link
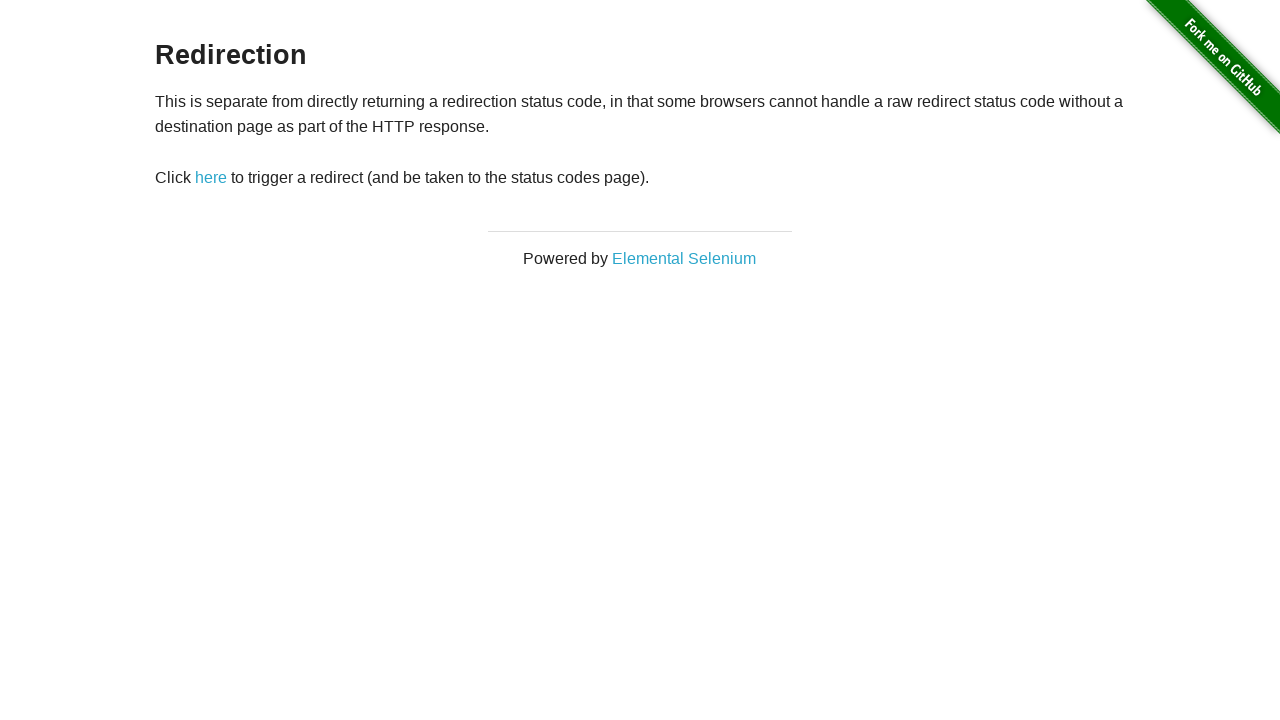

Verified we're on the Redirection page with heading 'Redirection'
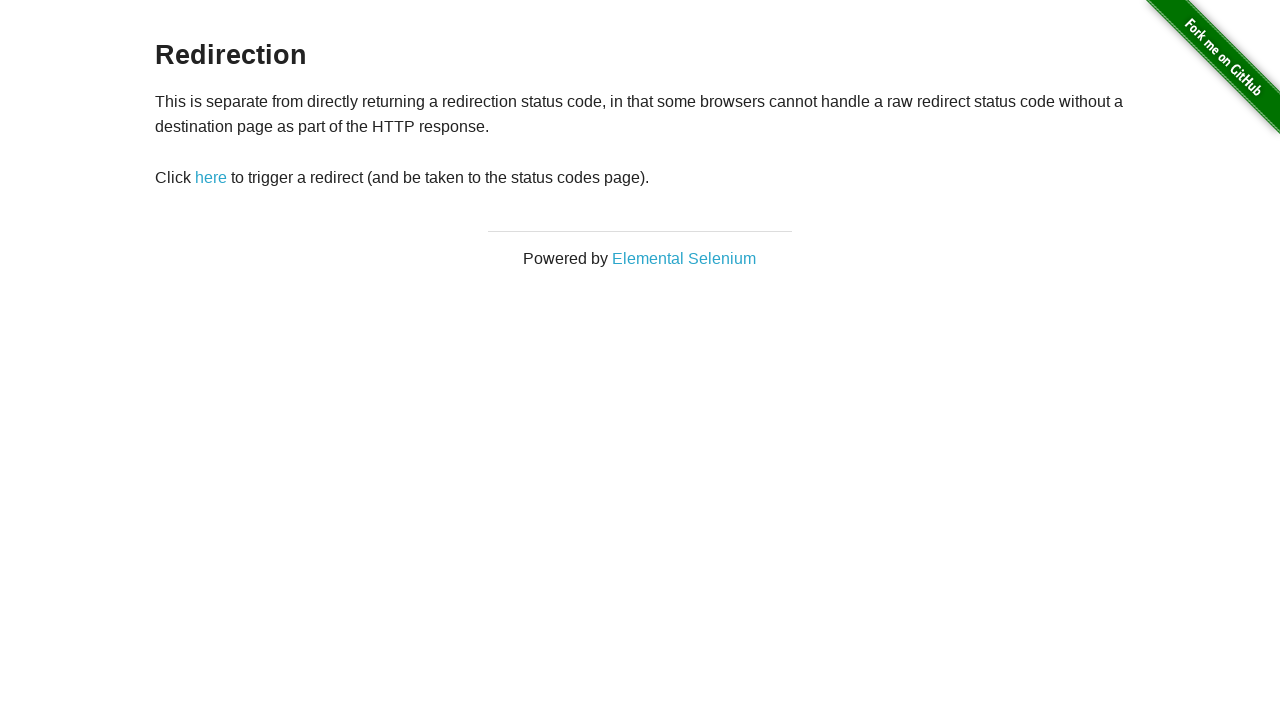

Clicked 'here' link from Redirection page at (211, 178) on text=here
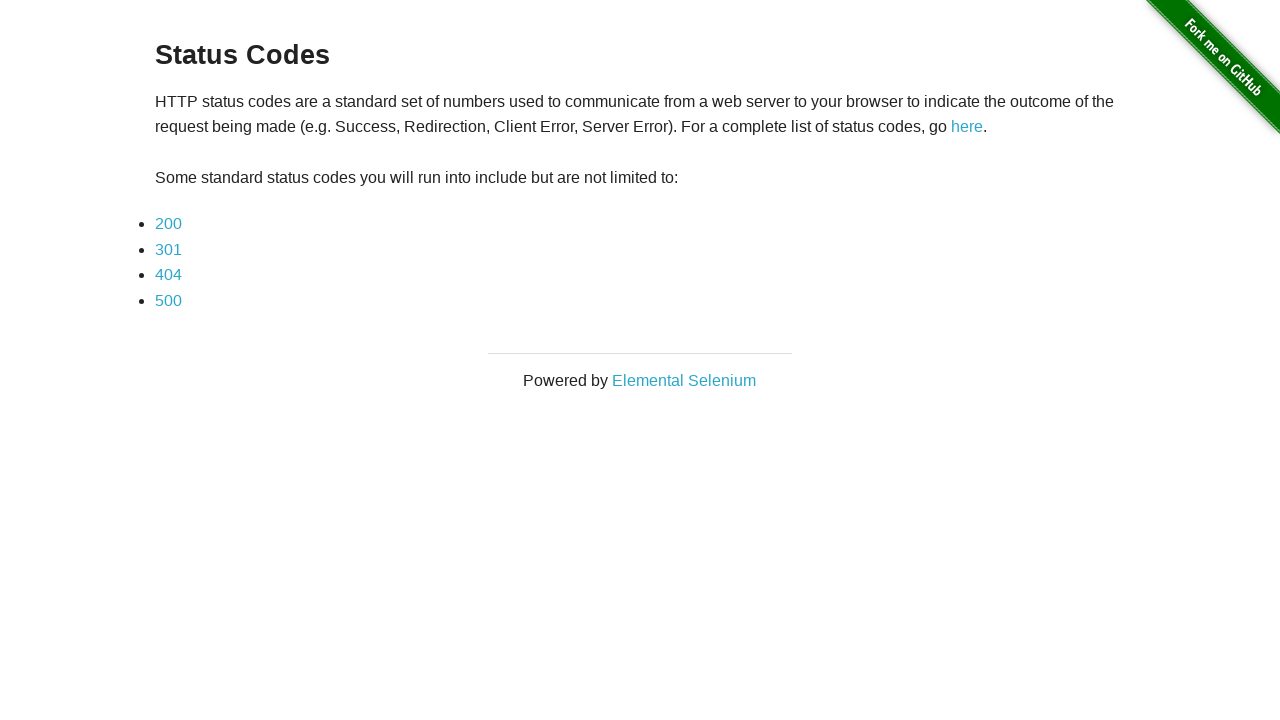

Verified we're on the Status Codes page with heading 'Status Codes'
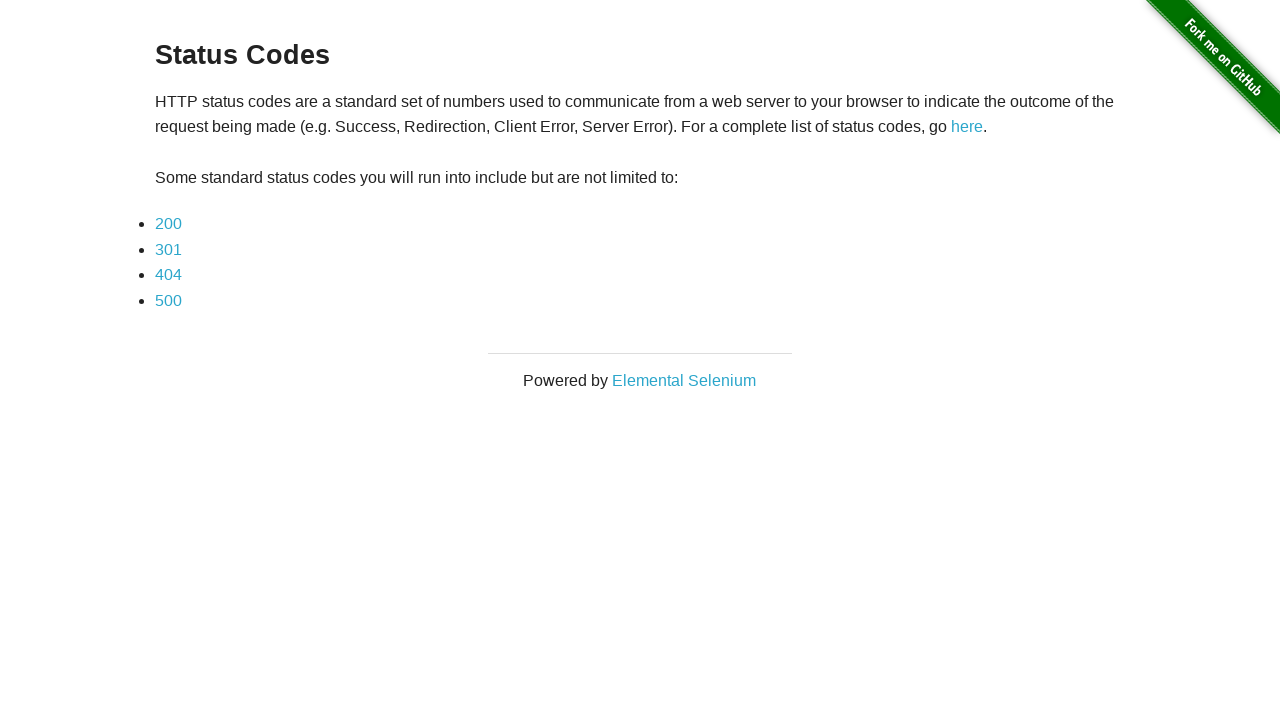

Clicked 'here' link from Status Codes page at (967, 127) on text=here
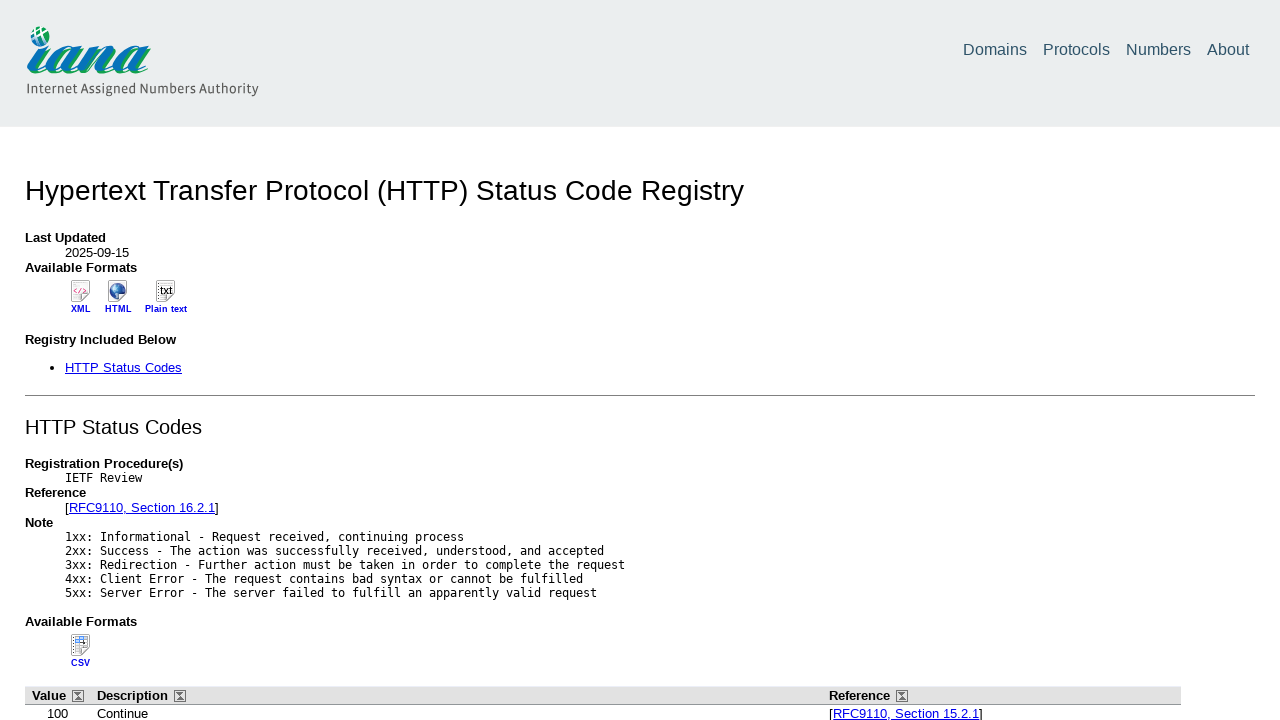

Verified we're on the HTTP Status Code Registry page
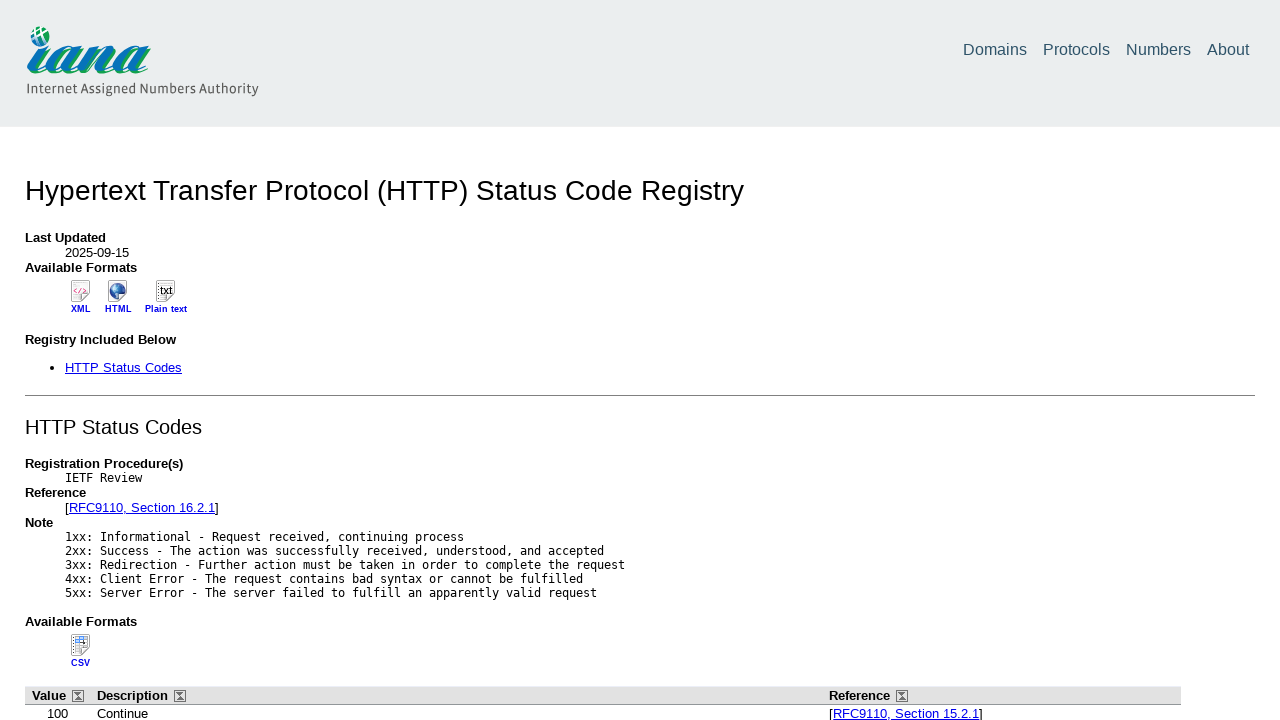

Navigated back to Status Codes page
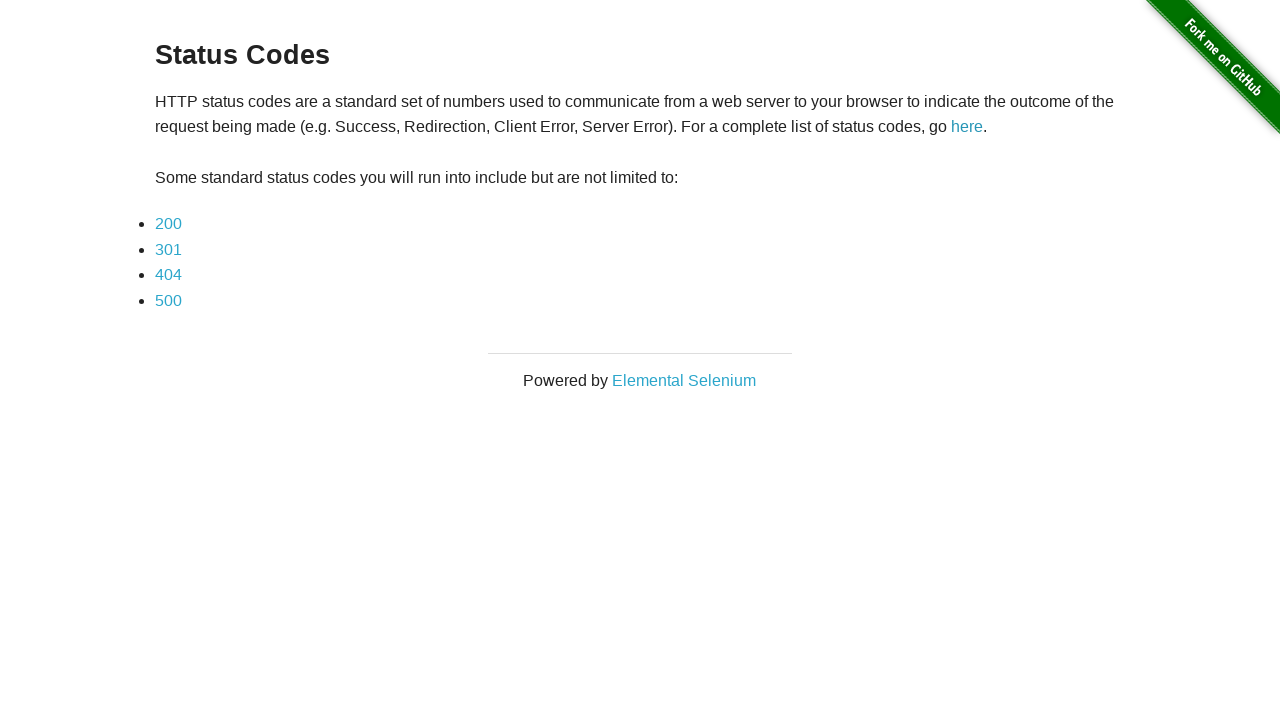

Clicked on '200' status code link at (168, 224) on text=200
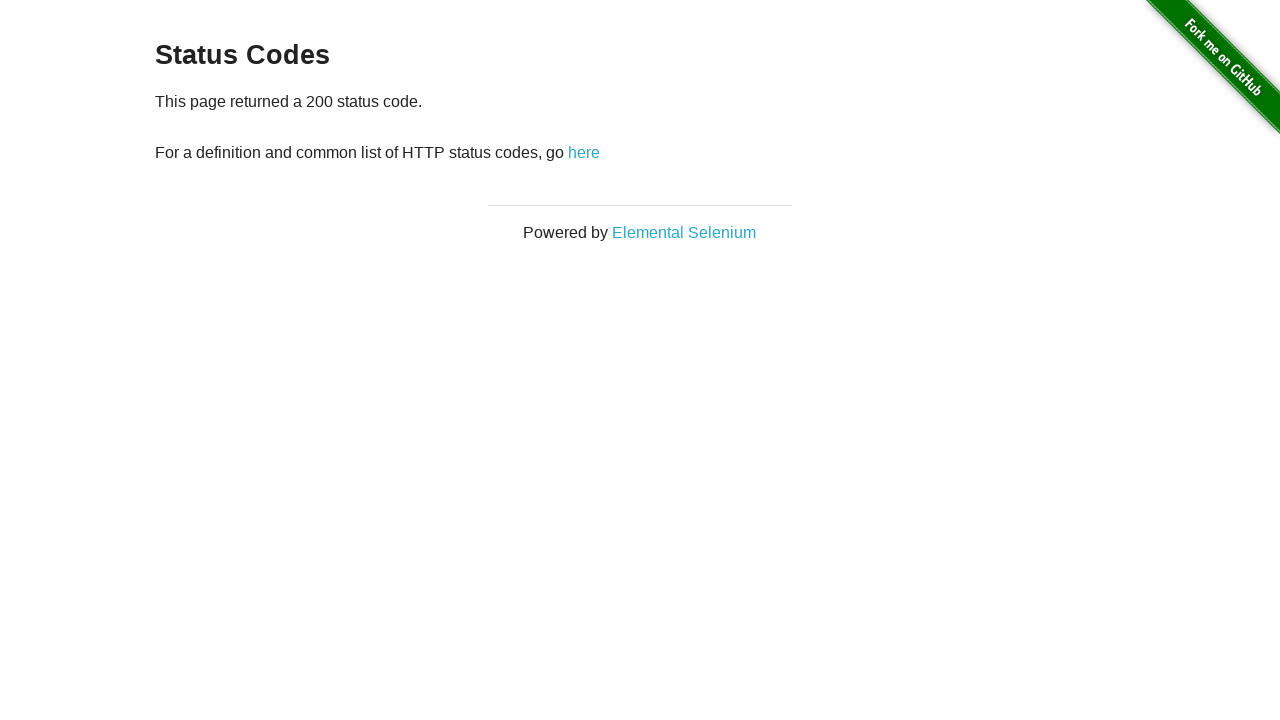

Verified page shows '200 status code' message
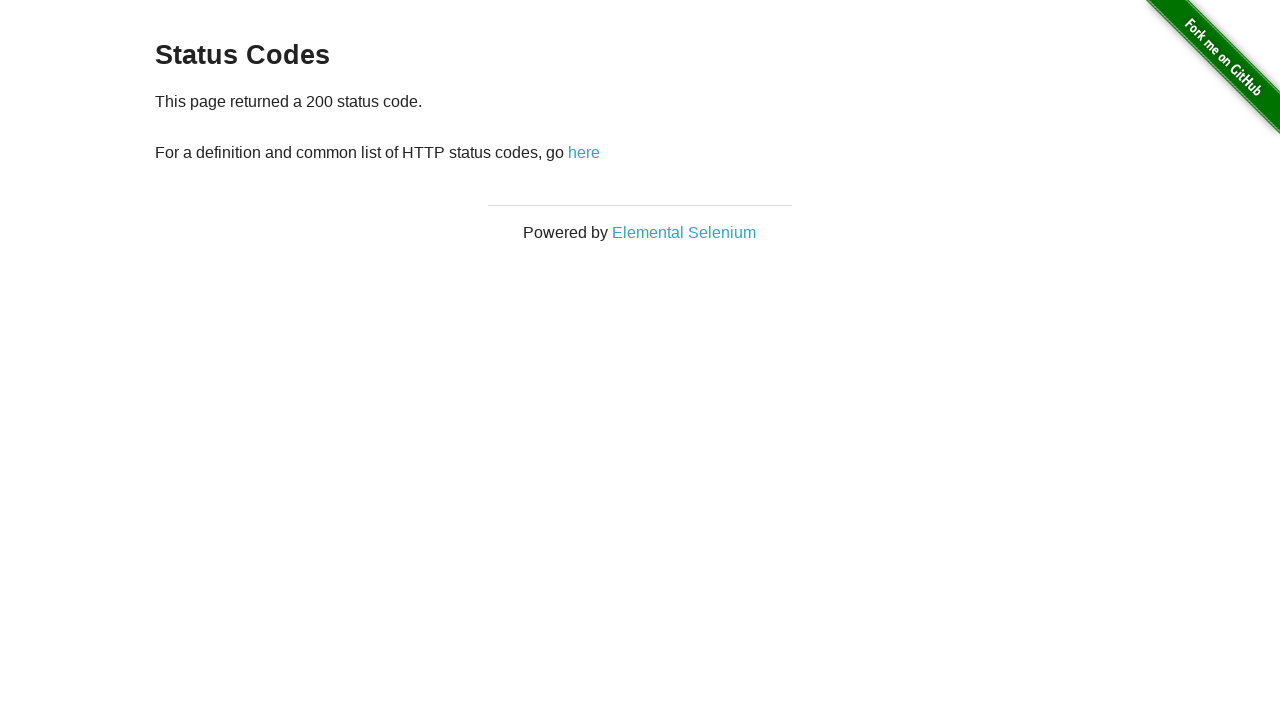

Clicked 'here' to return to status codes list from 200 page at (584, 152) on text=here
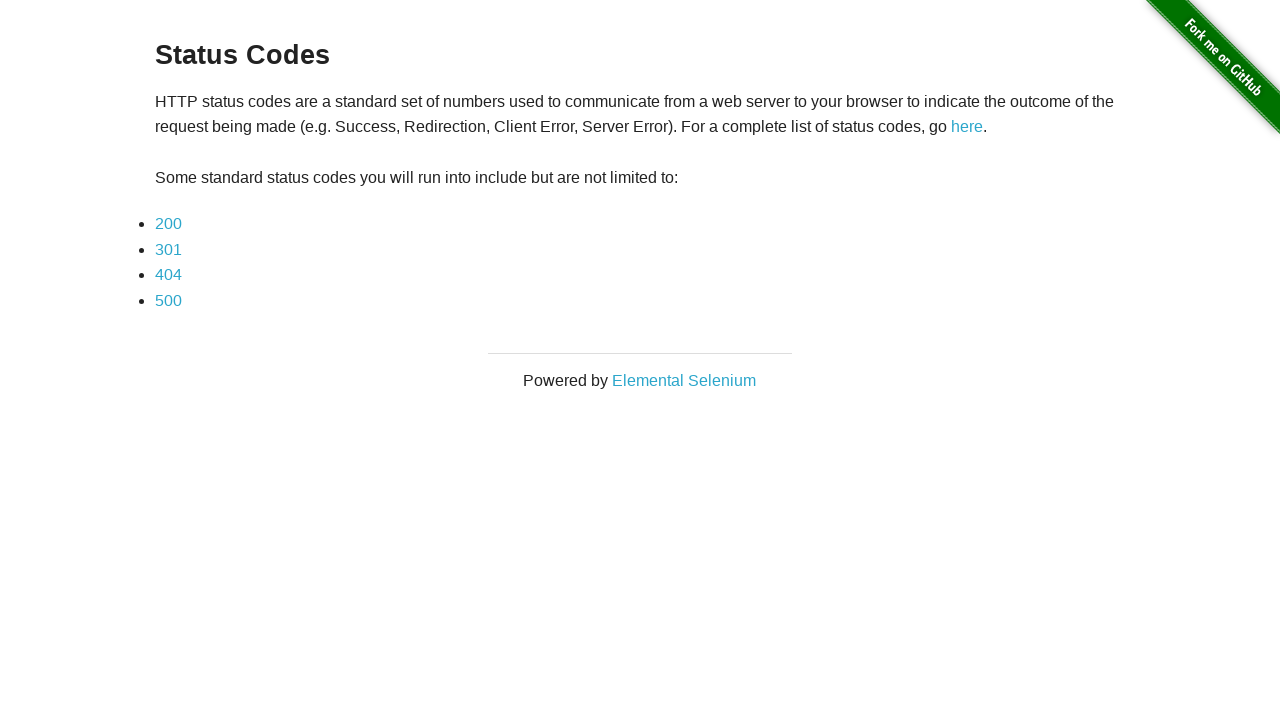

Clicked on '301' status code link at (168, 249) on text=301
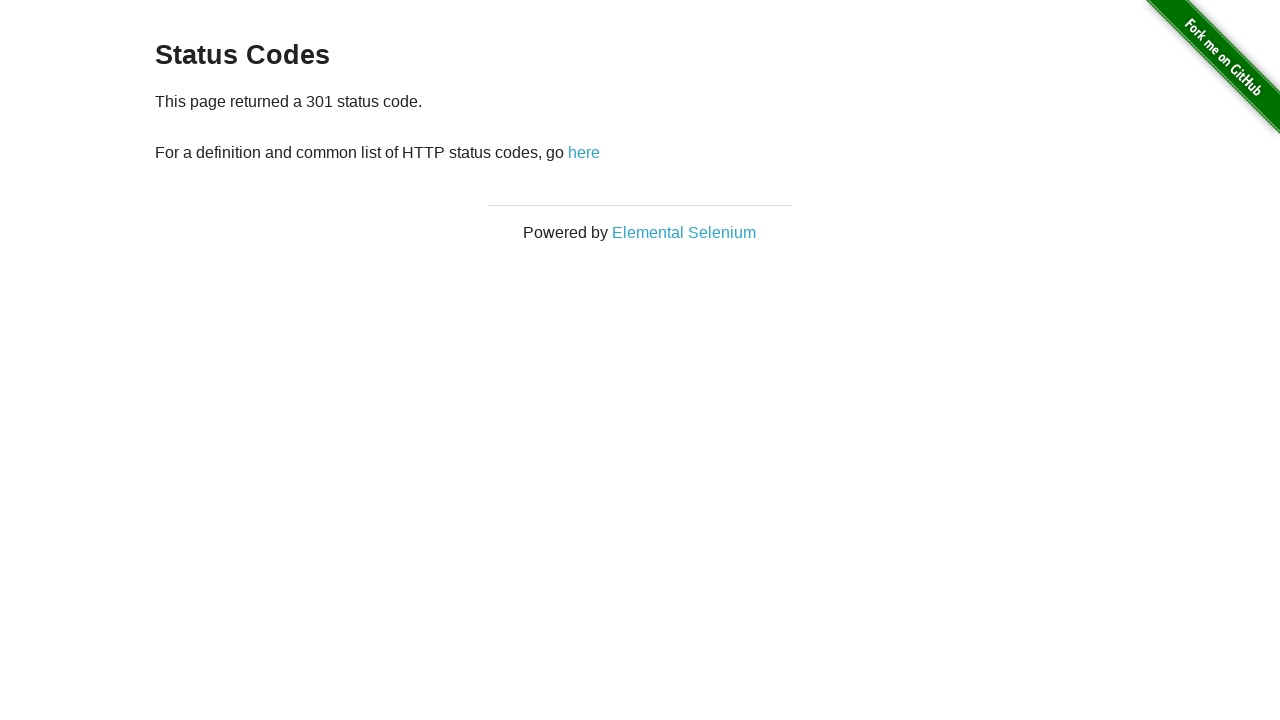

Verified page shows '301 status code' message
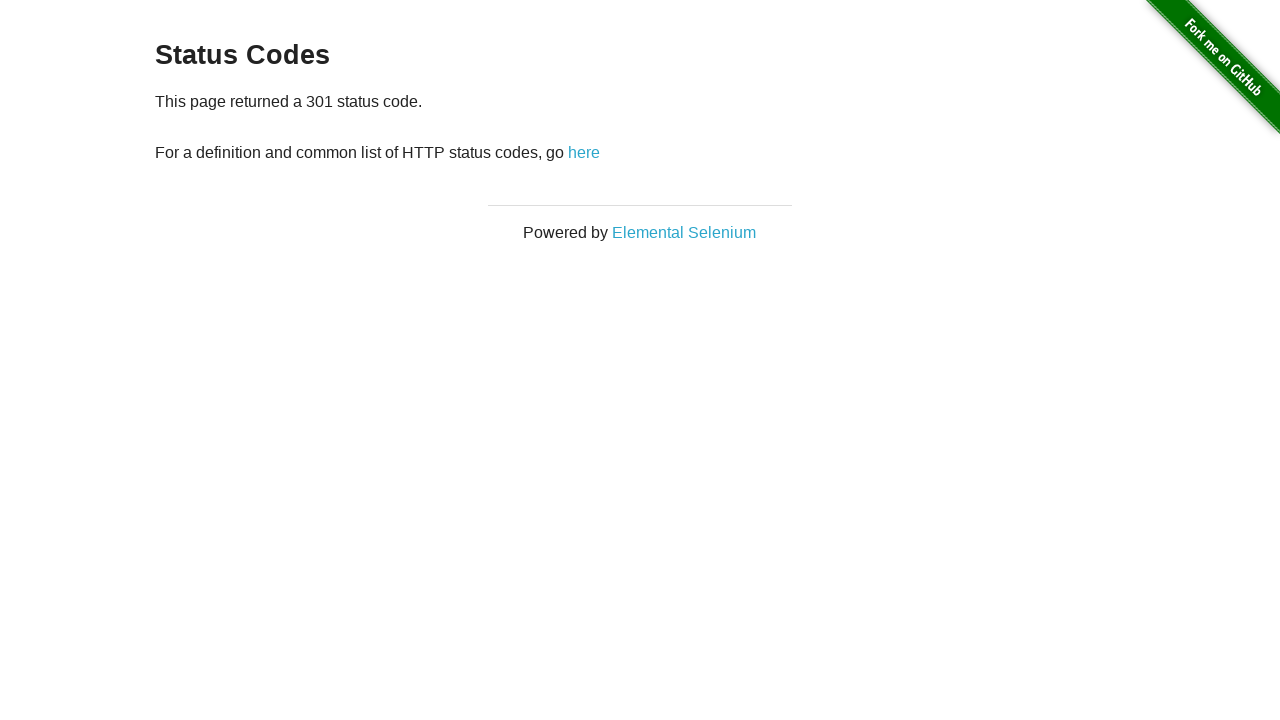

Clicked 'here' to return to status codes list from 301 page at (584, 152) on text=here
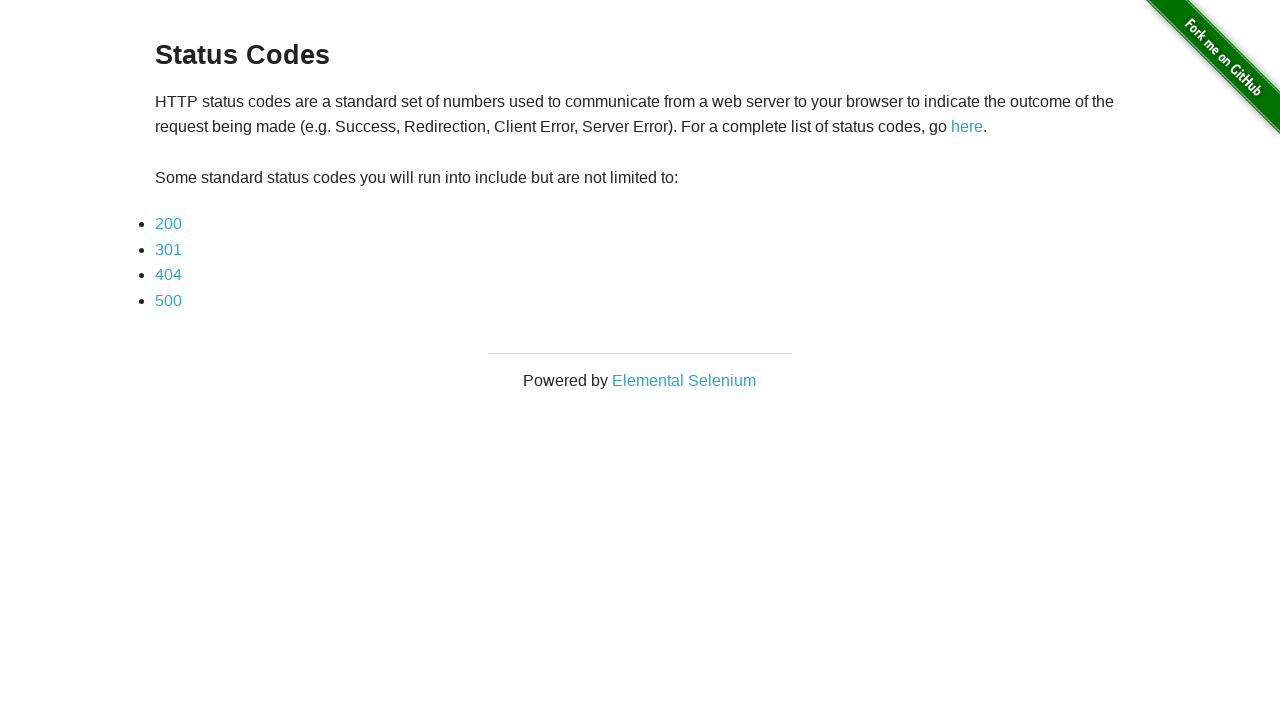

Clicked on '404' status code link at (168, 275) on text=404
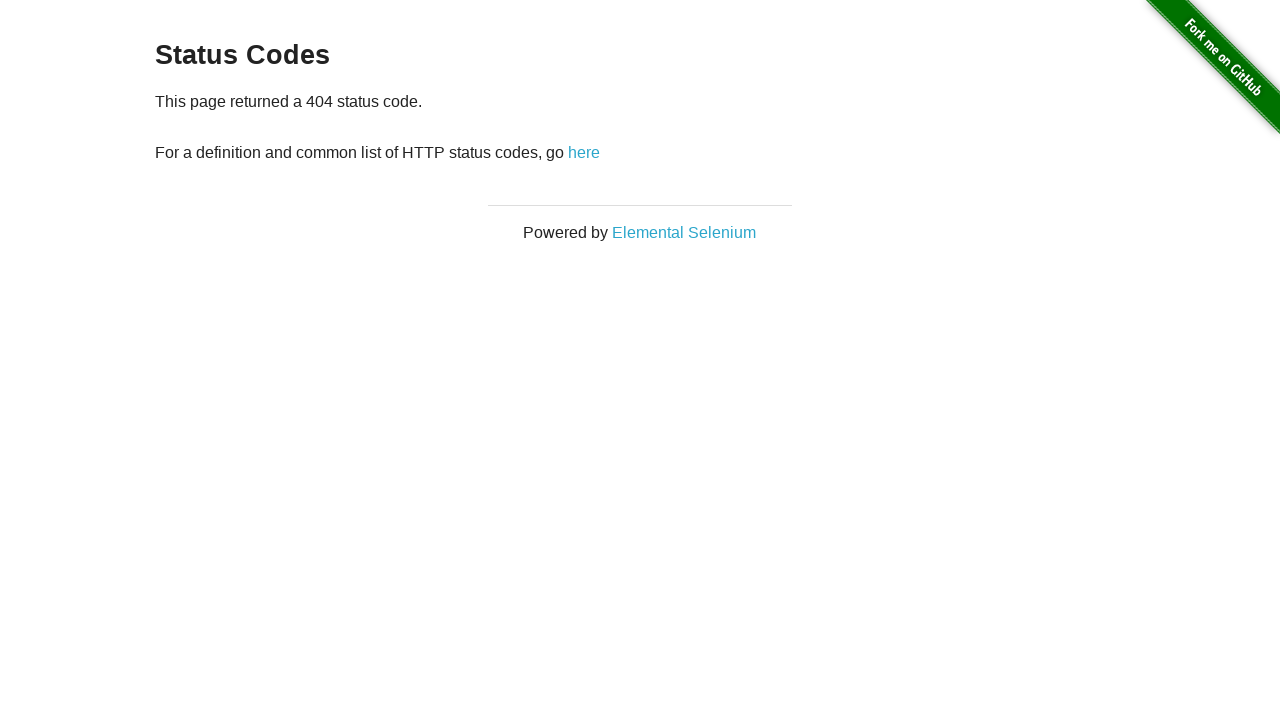

Verified page shows '404 status code' message
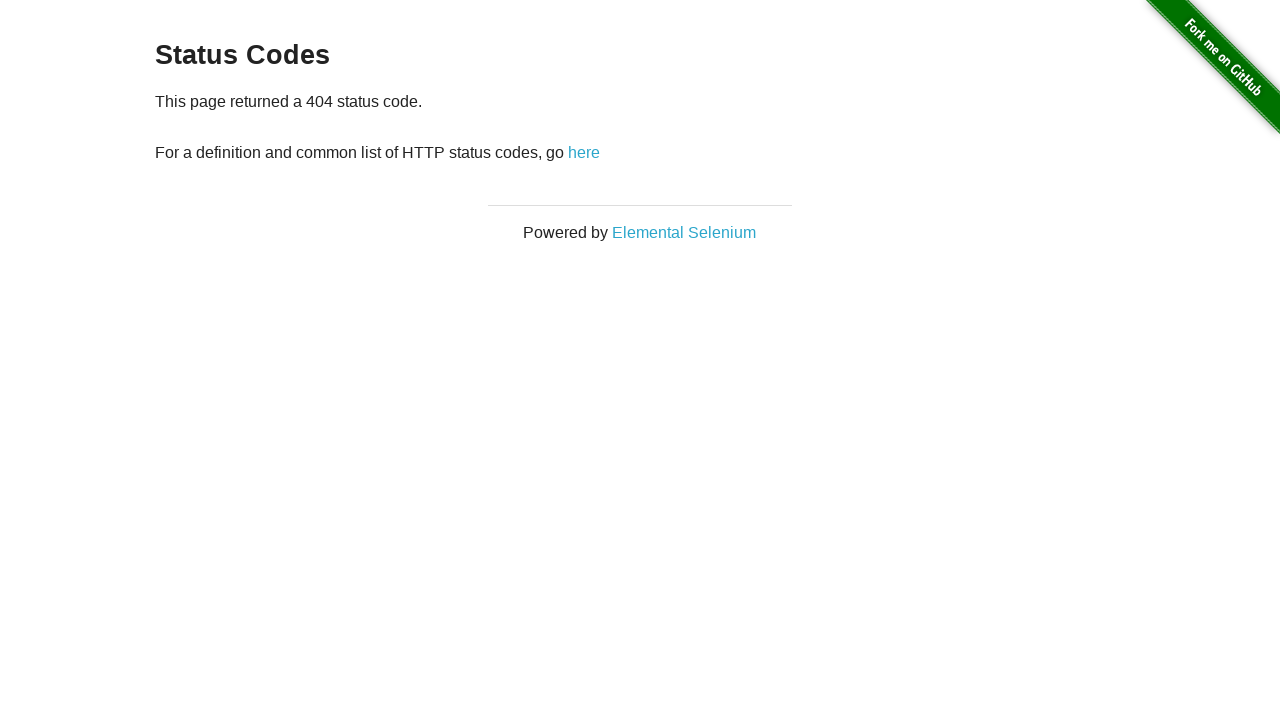

Clicked 'here' to return to status codes list from 404 page at (584, 152) on text=here
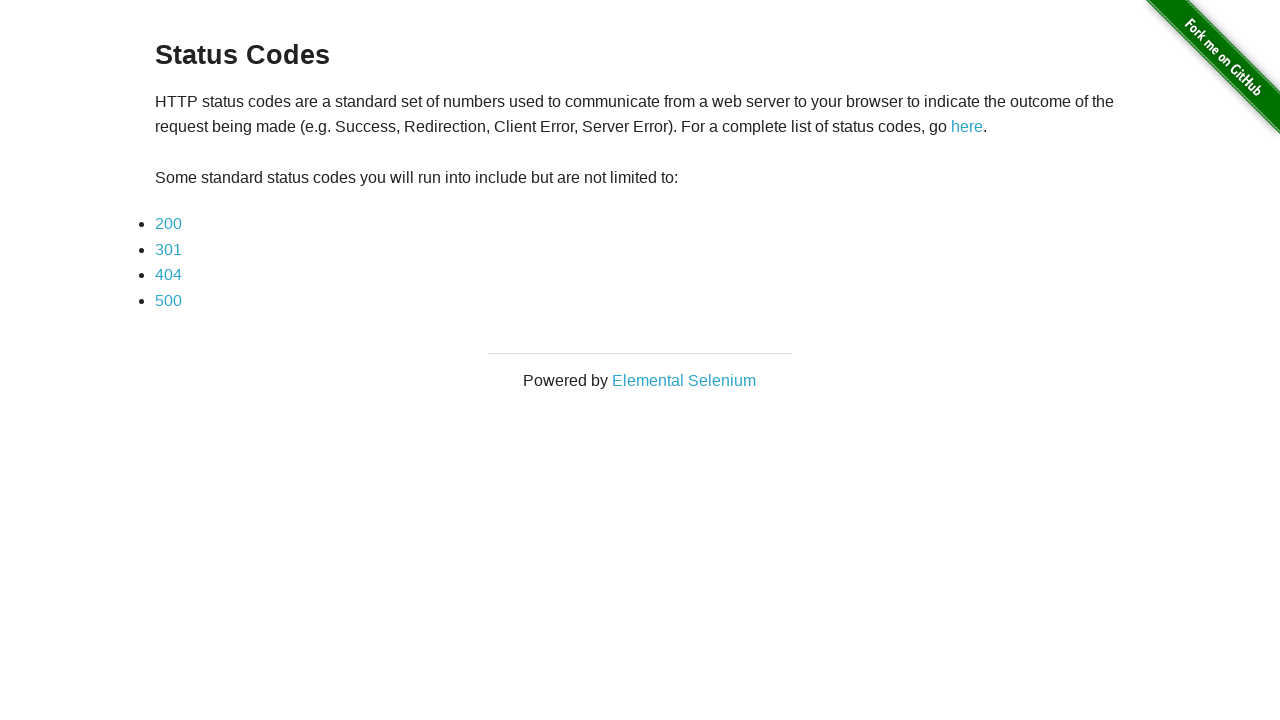

Clicked on '500' status code link at (168, 300) on text=500
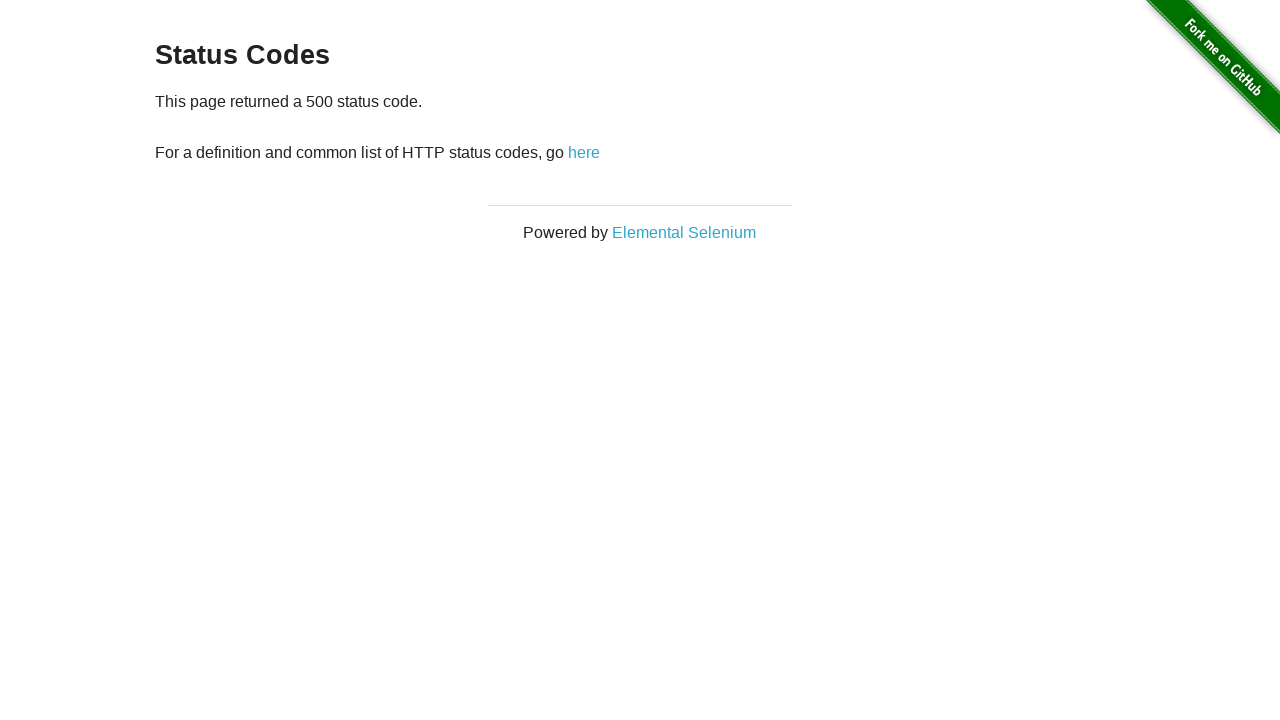

Verified page shows '500 status code' message
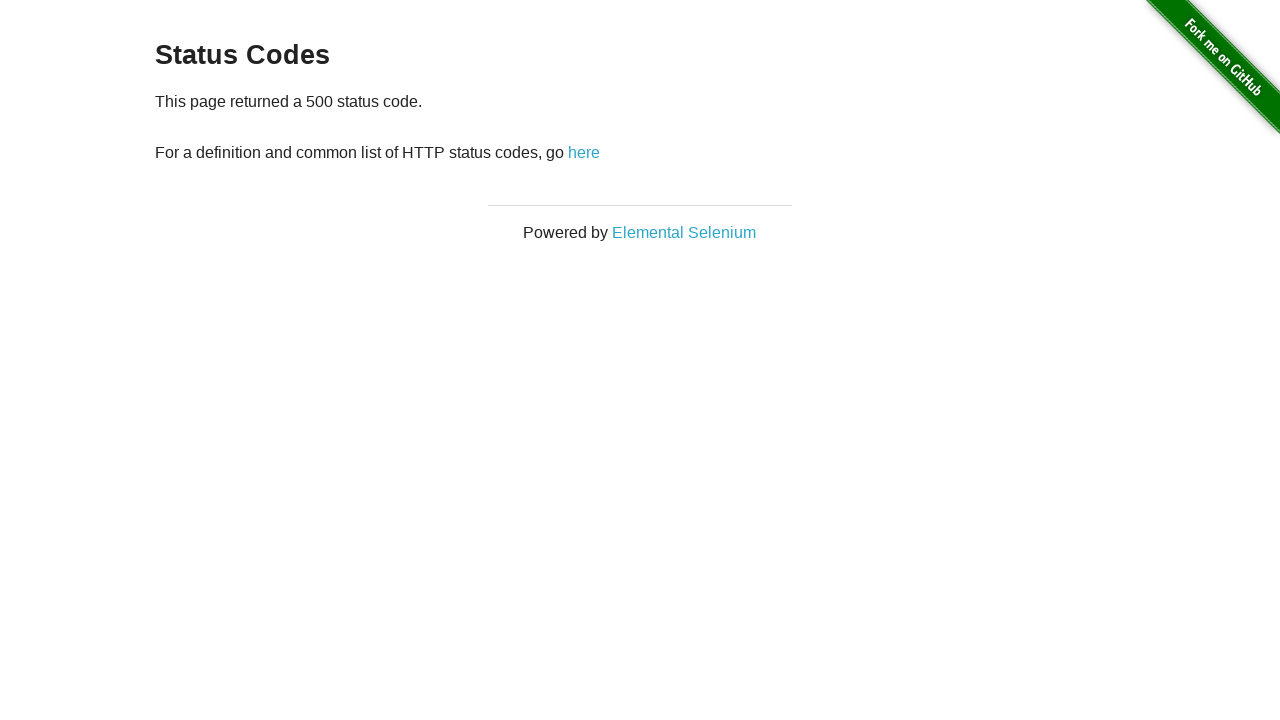

Clicked 'here' to return to status codes list from 500 page at (584, 152) on text=here
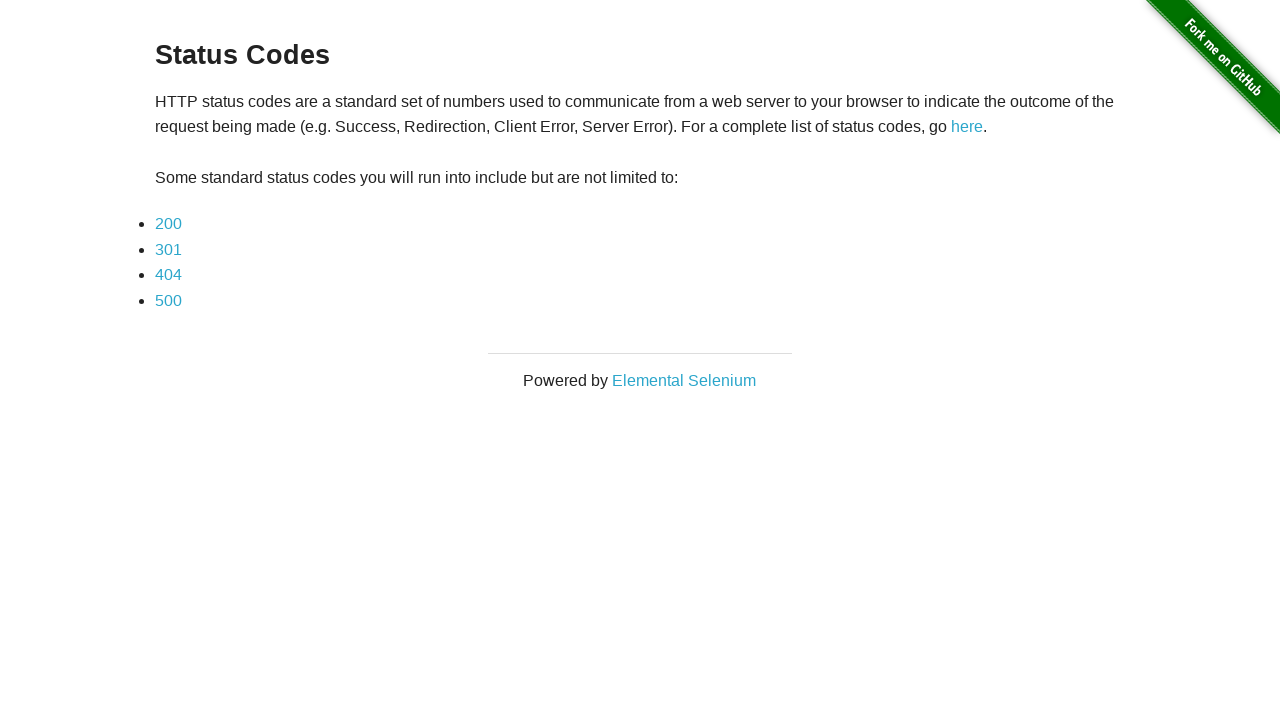

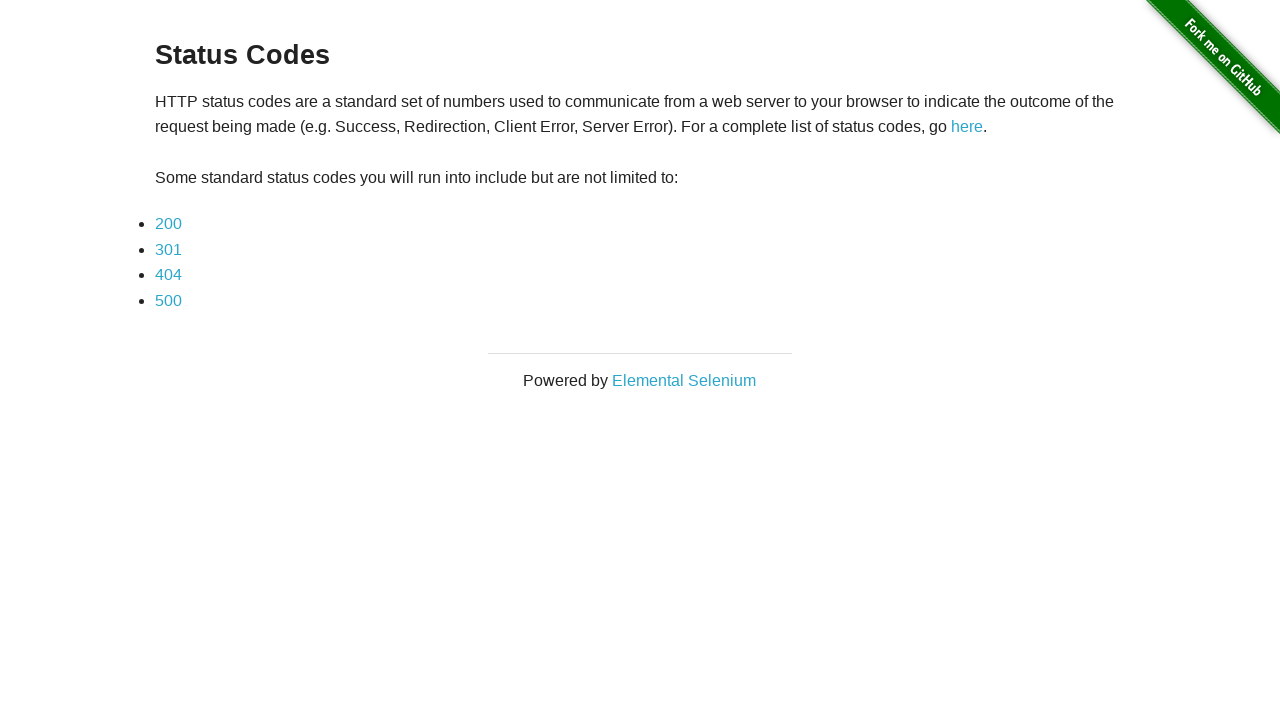